Tests the standard calculator on the homepage by calculating 4+4 and verifying the result is 16 (actually 4*4)

Starting URL: https://ru.onlinemschool.com/

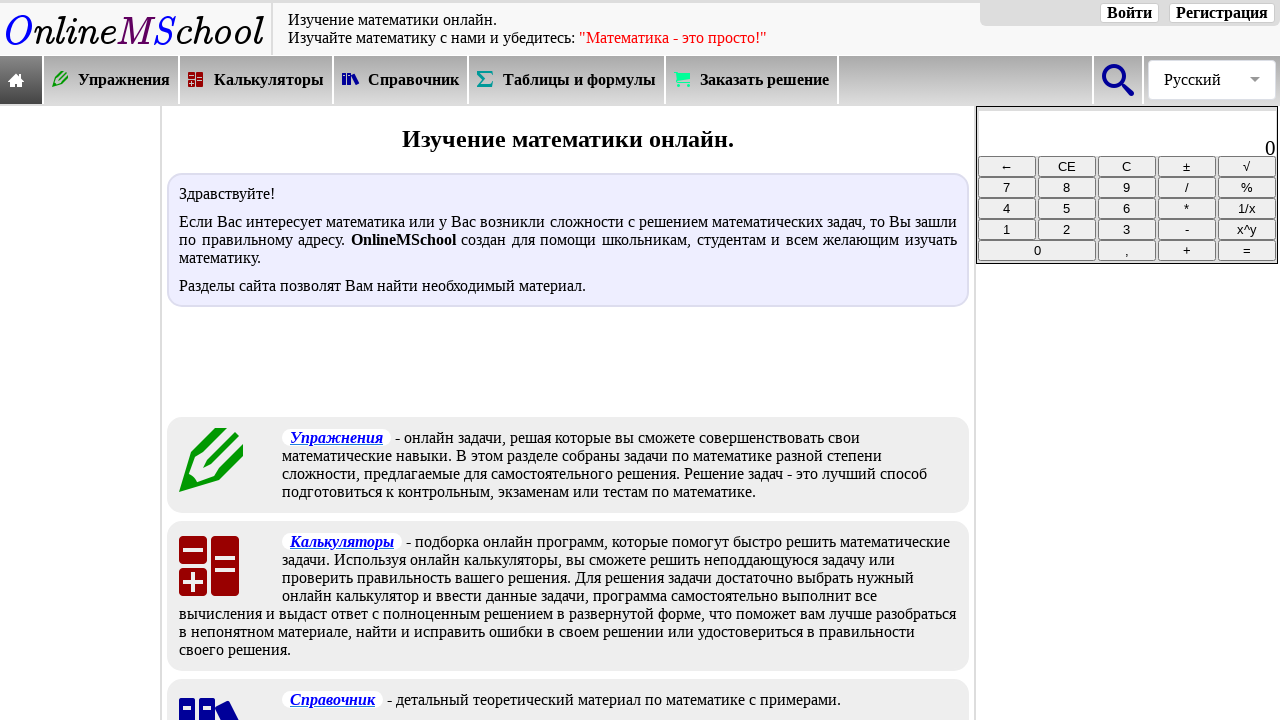

Waited for first number (4) button to be available
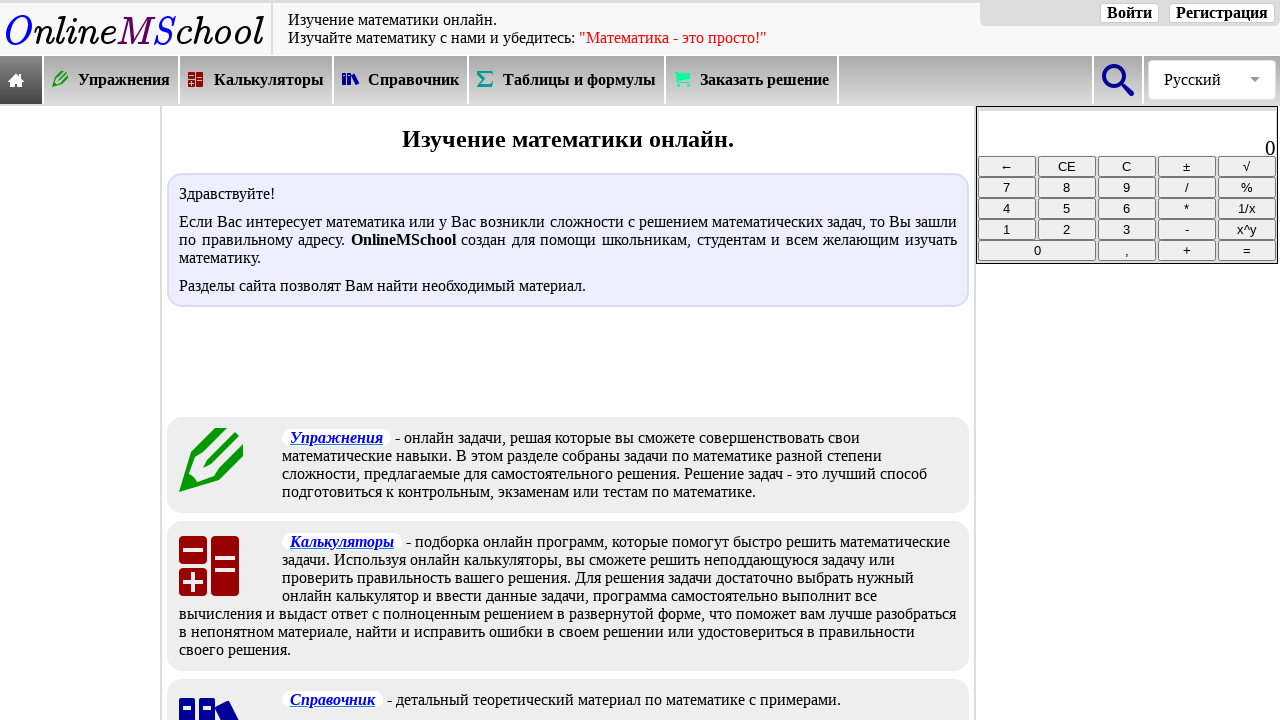

Clicked first number (4) button at (1067, 188) on xpath=//*[@id="oms_rgh1t"]/div[1]/table/tbody/tr[3]/td[2]/input
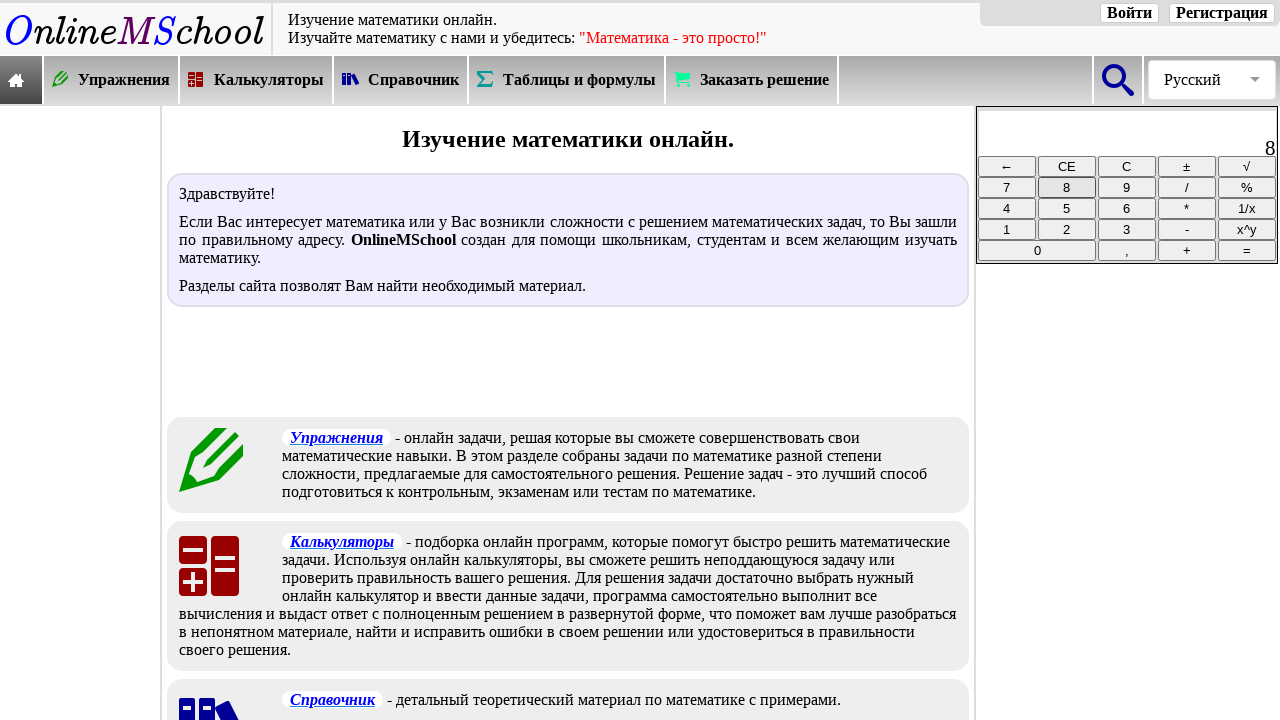

Waited for multiply operator button to be available
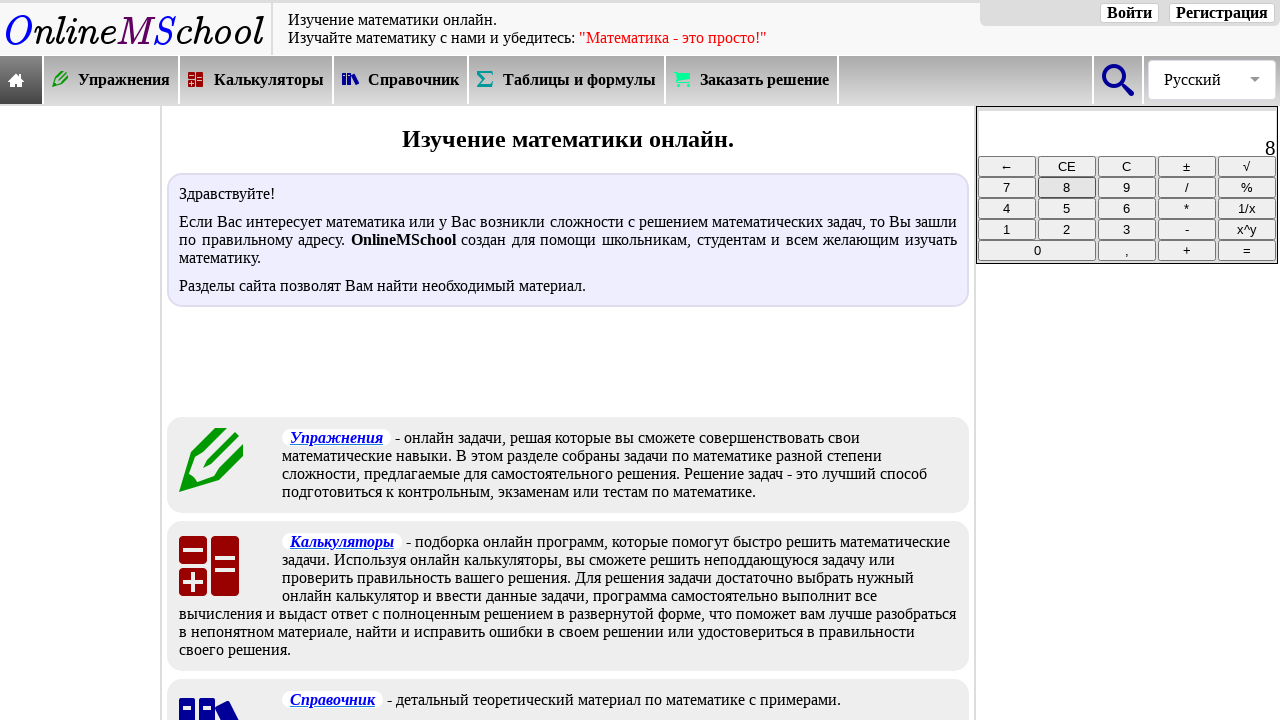

Clicked multiply operator button at (1187, 250) on xpath=//*[@id="oms_rgh1t"]/div[1]/table/tbody/tr[6]/td[3]/input
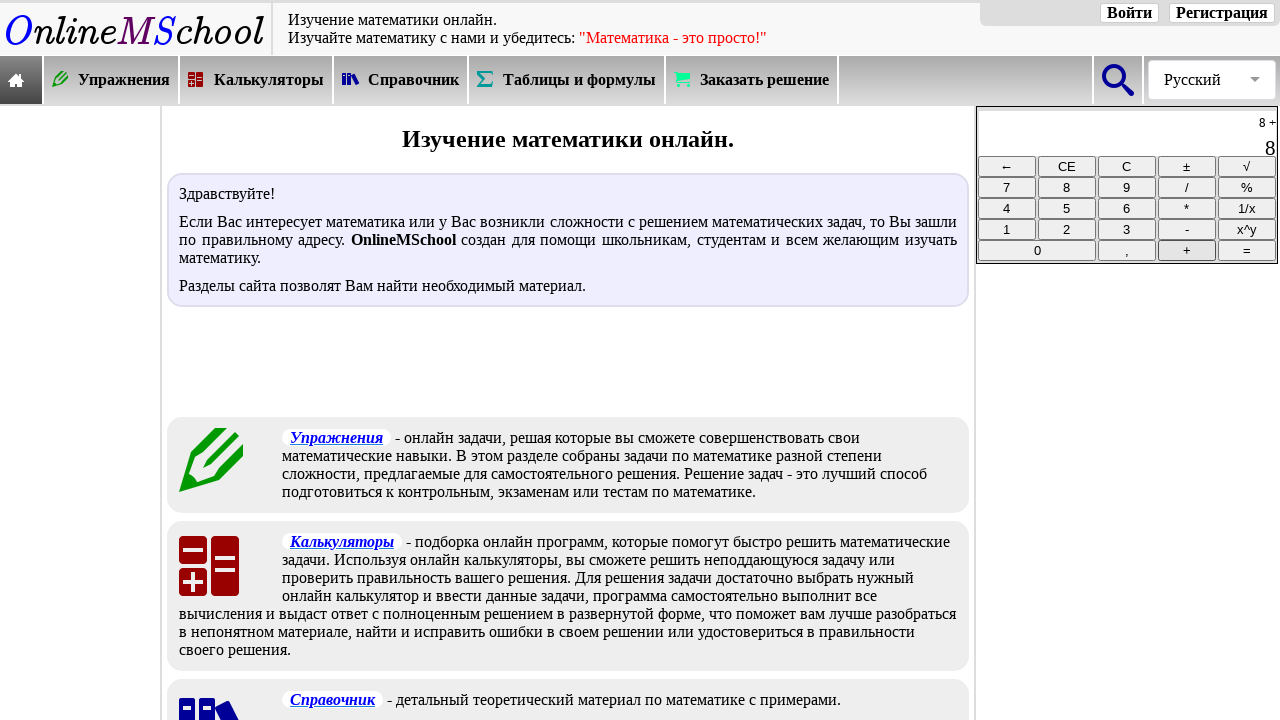

Waited for second number (4) button to be available
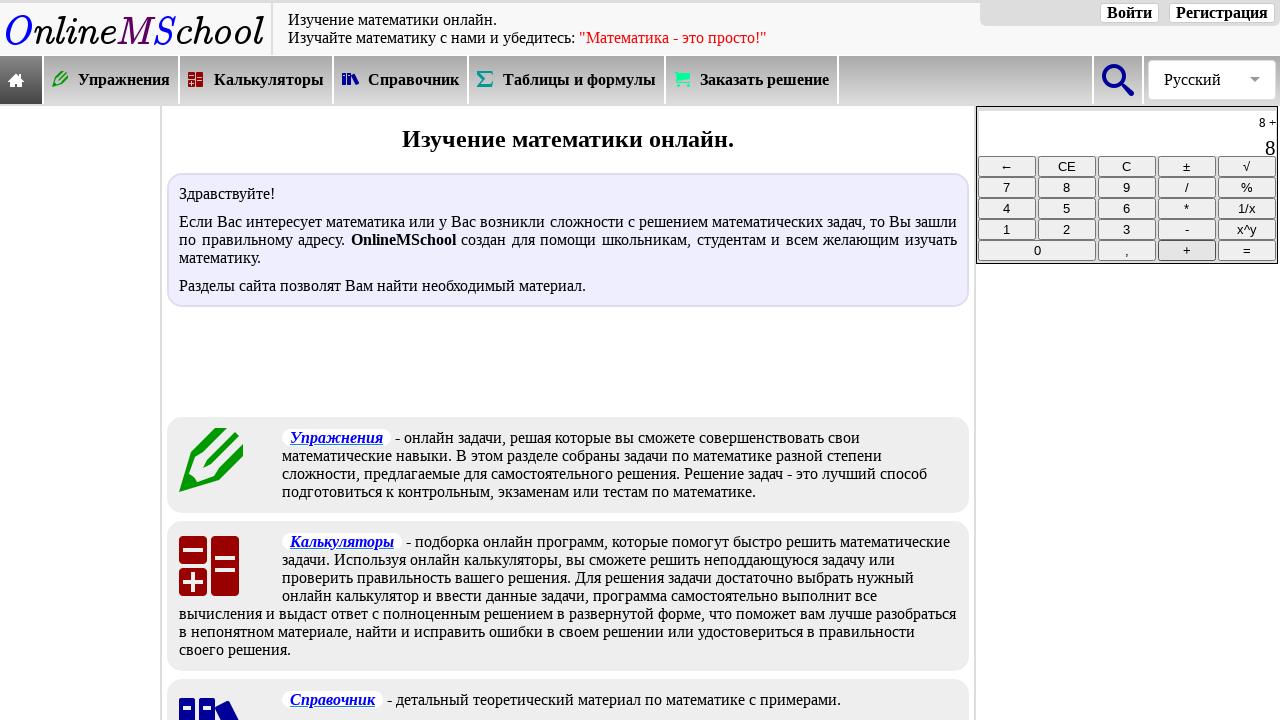

Clicked second number (4) button at (1067, 188) on xpath=//*[@id="oms_rgh1t"]/div[1]/table/tbody/tr[3]/td[2]/input
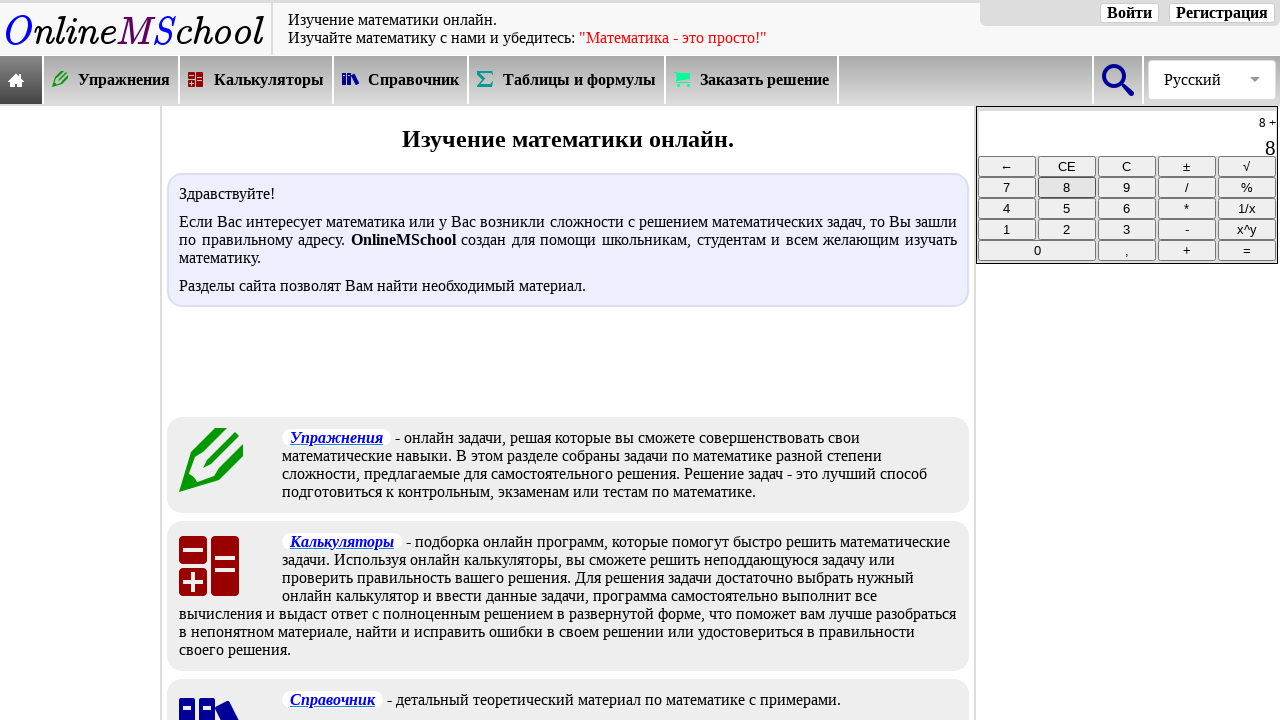

Waited for equals button to be available
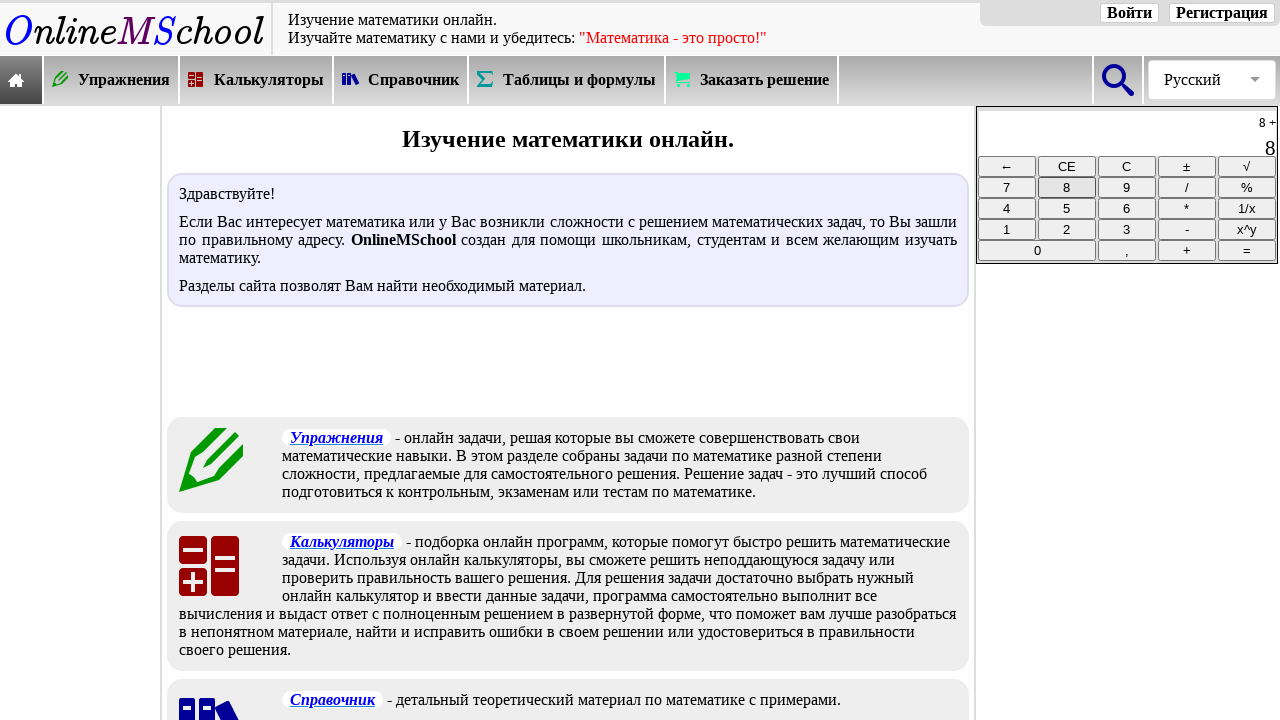

Clicked equals button to calculate 4*4 at (1247, 250) on xpath=//*[@id="oms_rgh1t"]/div[1]/table/tbody/tr[6]/td[4]/input
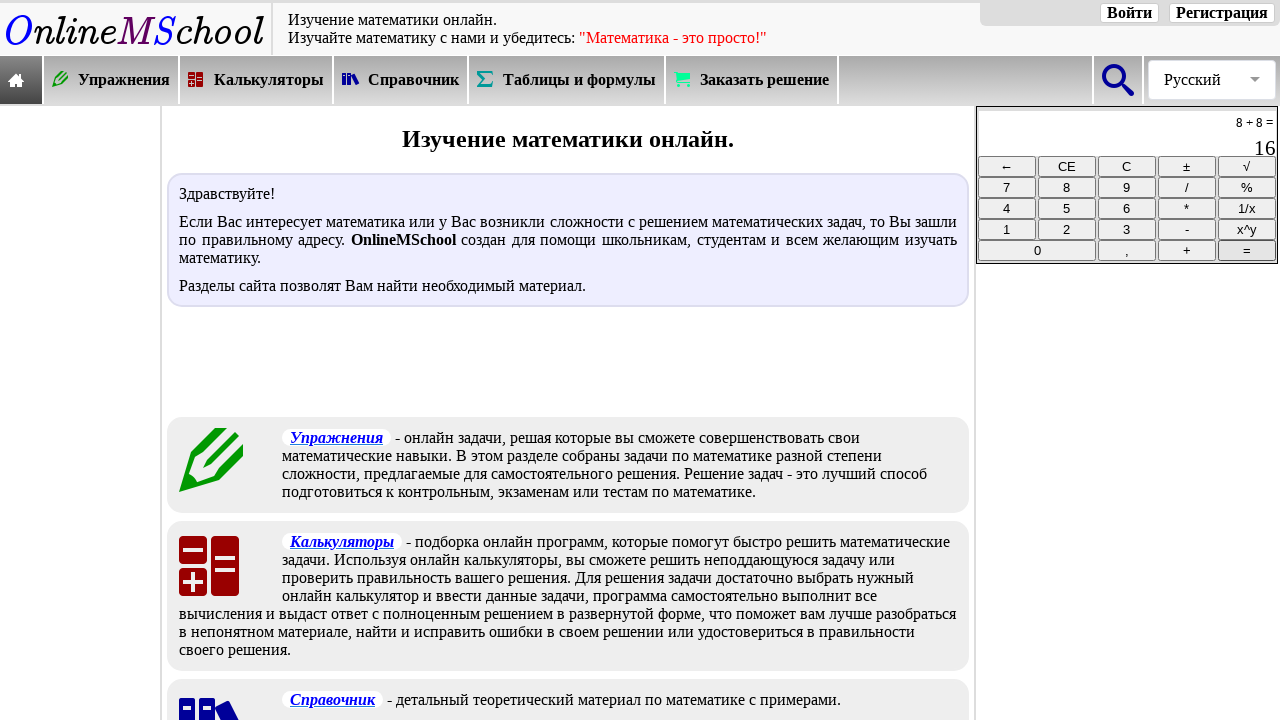

Calculation result (16) is now displayed
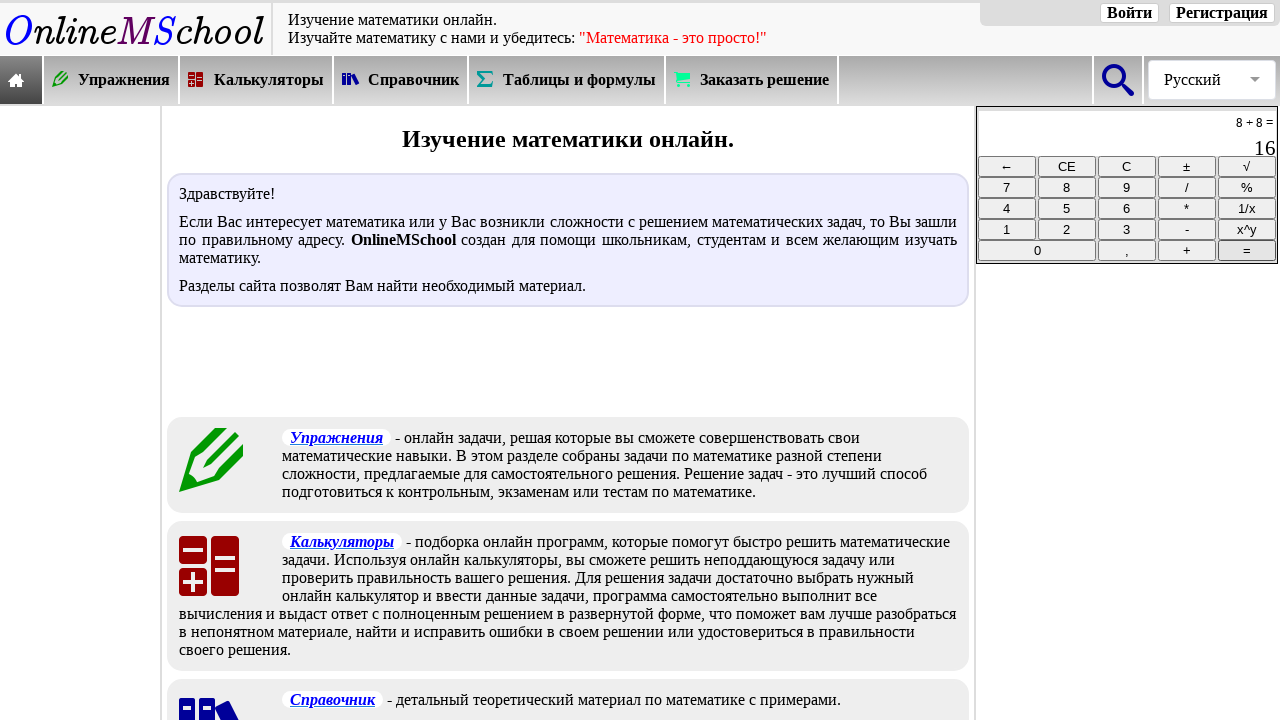

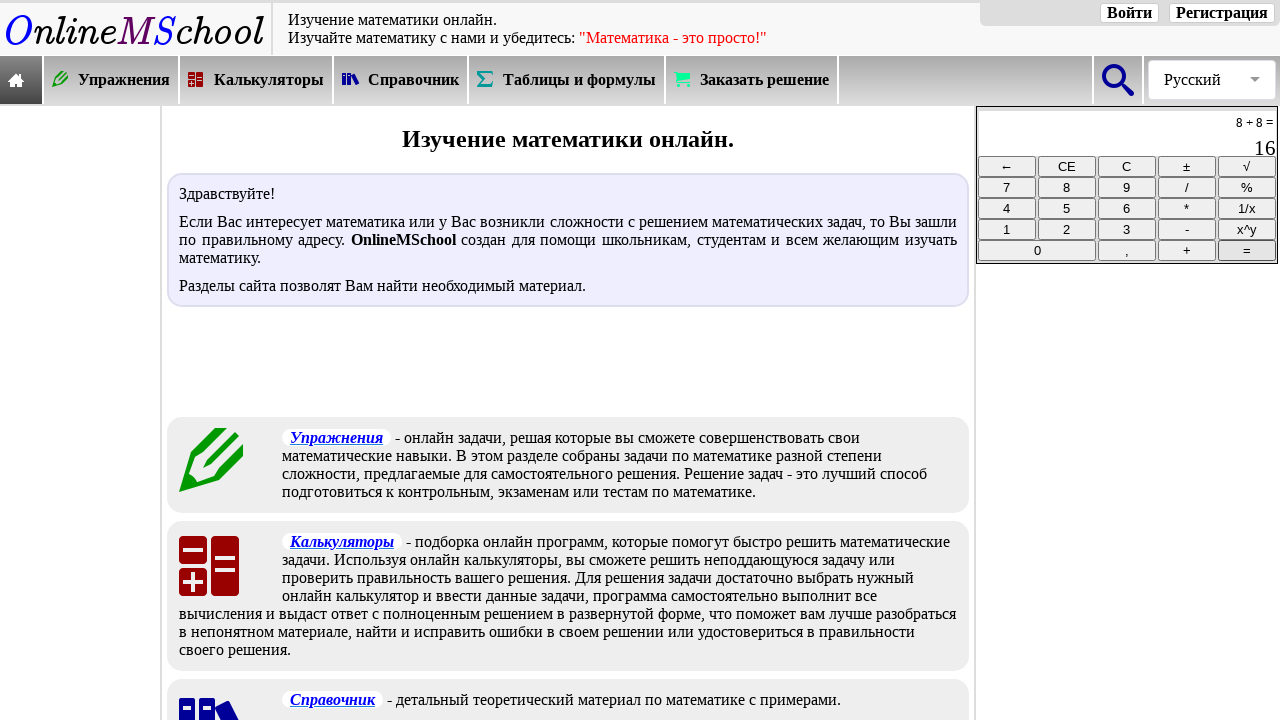